Tests that the Clear completed button displays correct text after completing an item

Starting URL: https://demo.playwright.dev/todomvc

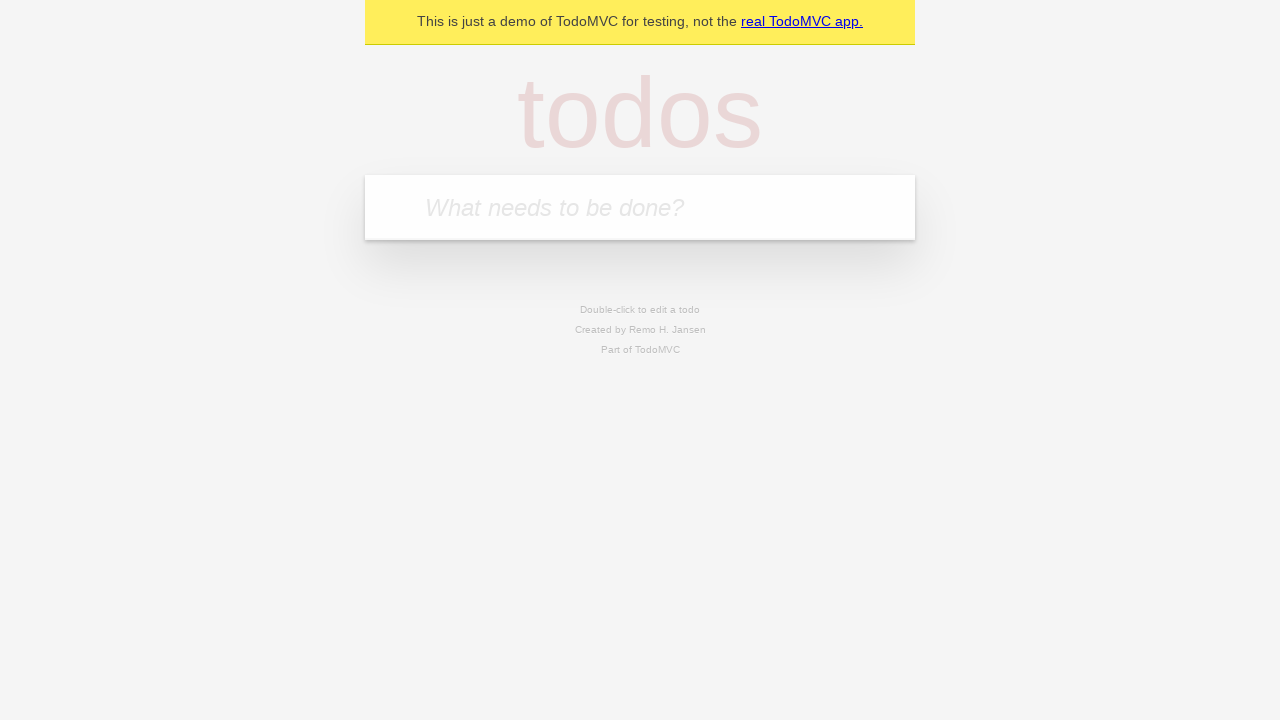

Filled new todo field with 'buy some cheese' on .new-todo
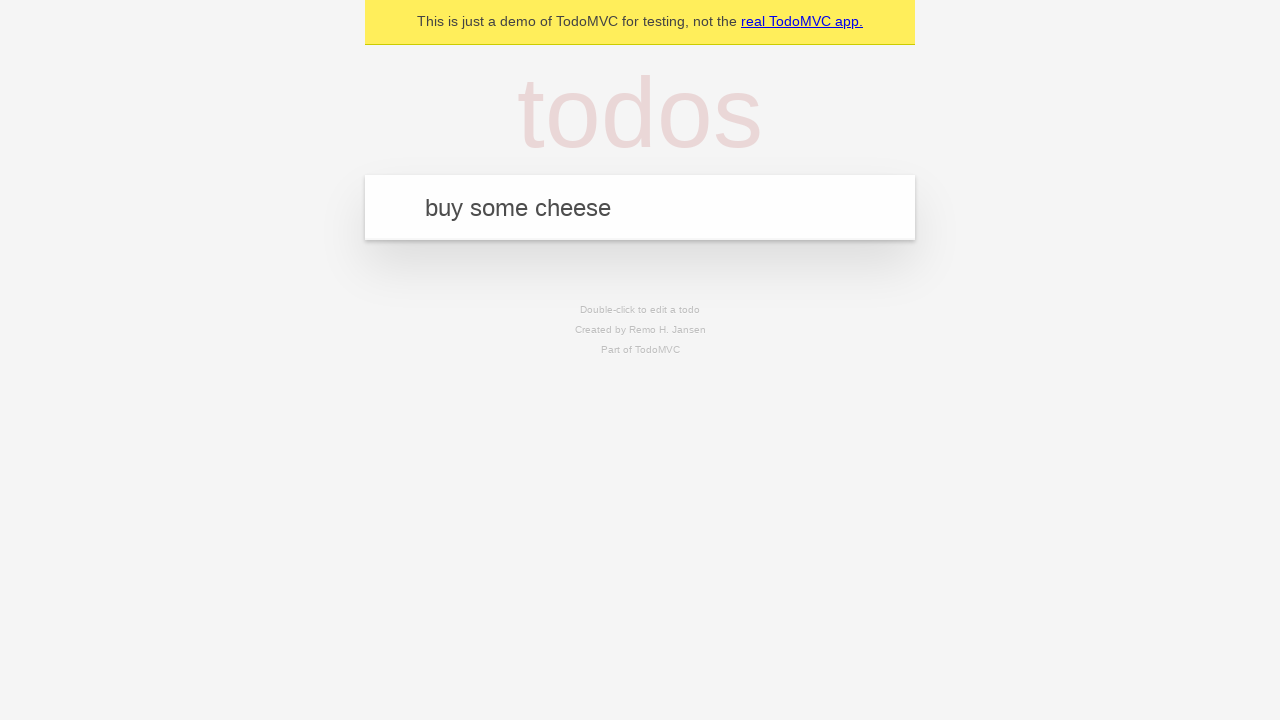

Pressed Enter to add first todo on .new-todo
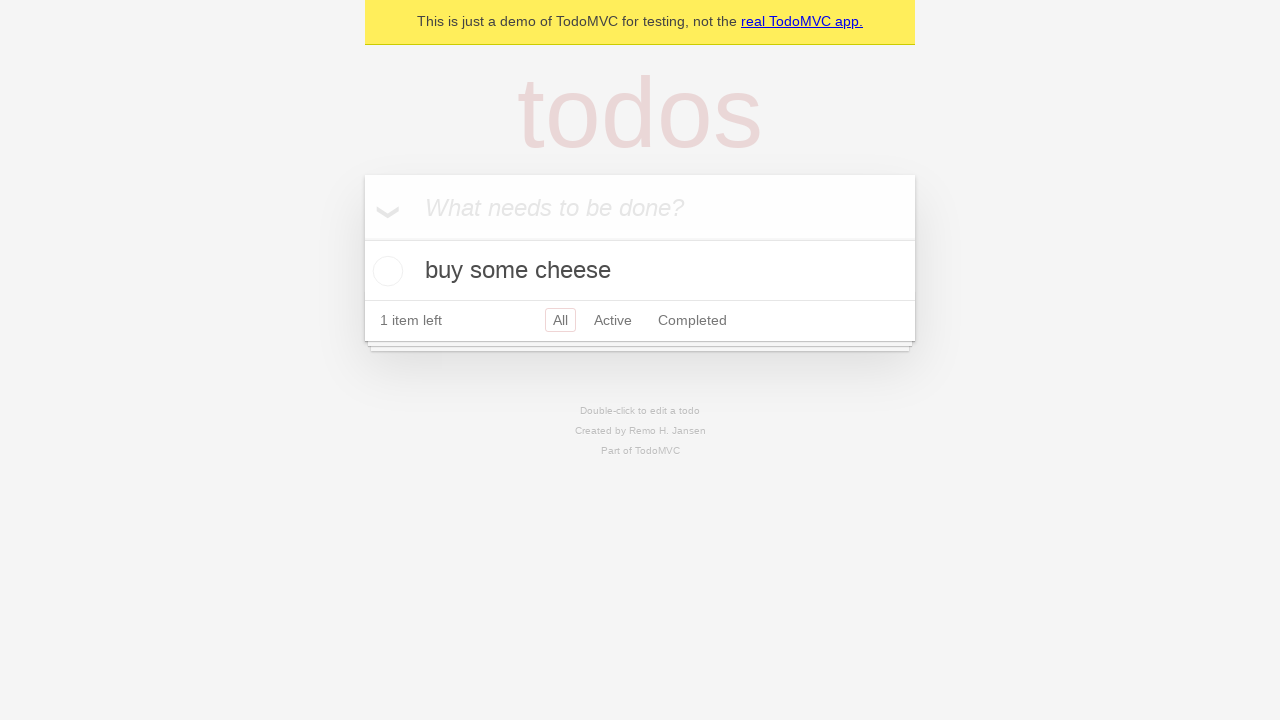

Filled new todo field with 'feed the cat' on .new-todo
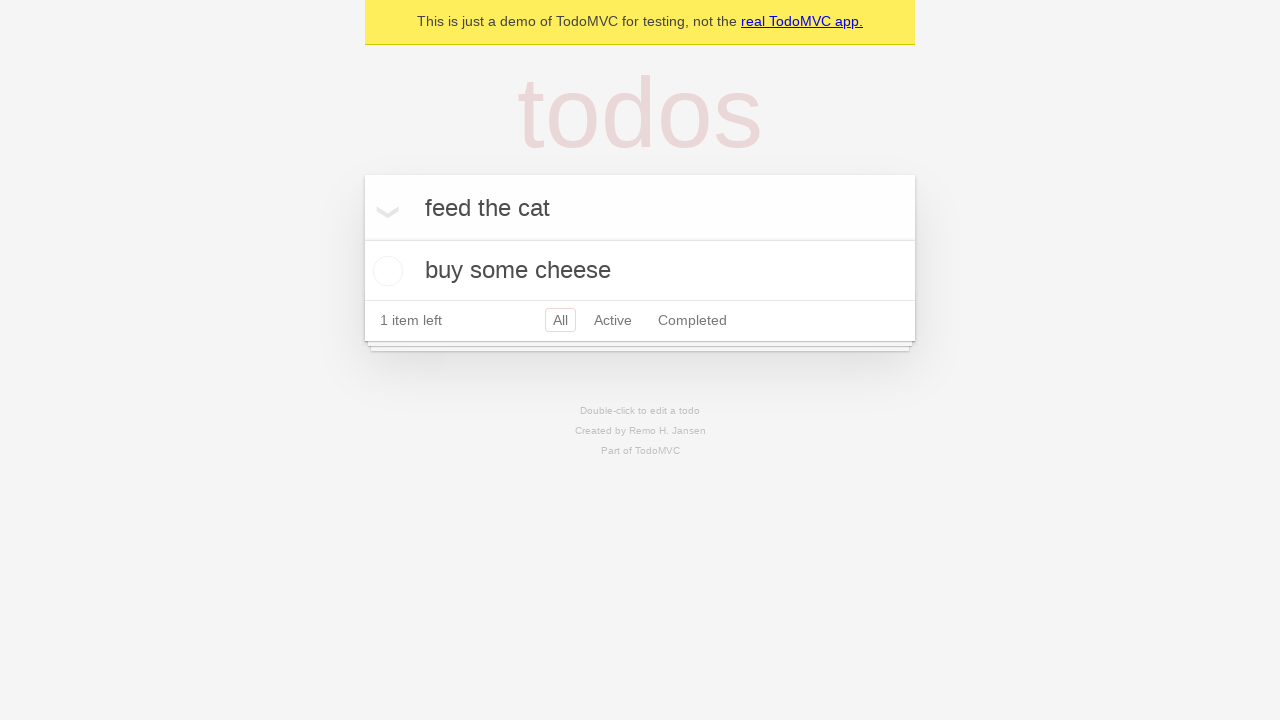

Pressed Enter to add second todo on .new-todo
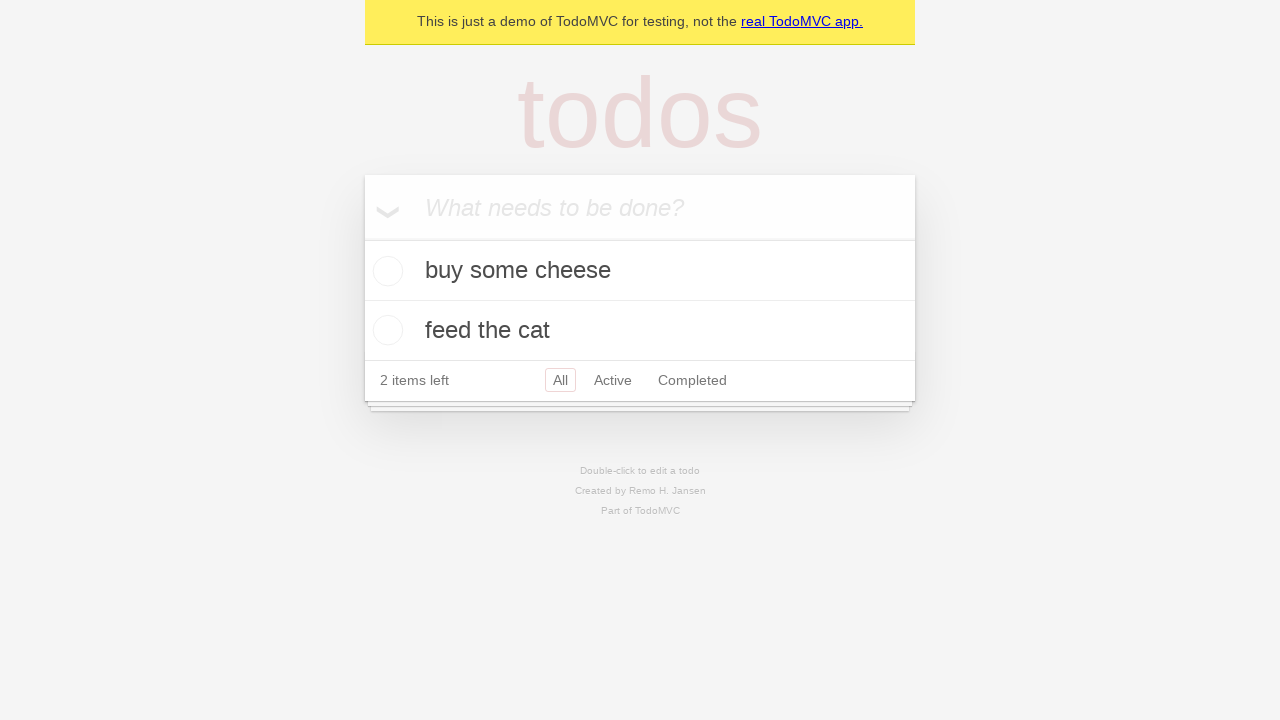

Filled new todo field with 'book a doctors appointment' on .new-todo
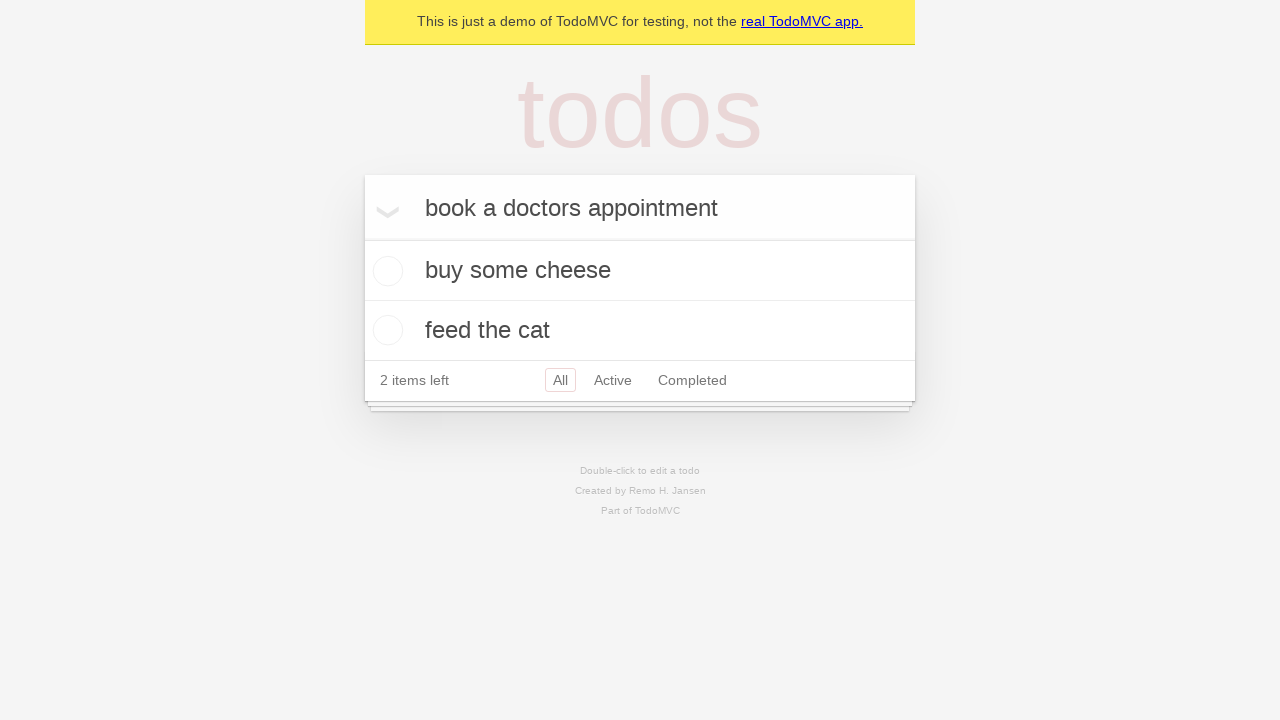

Pressed Enter to add third todo on .new-todo
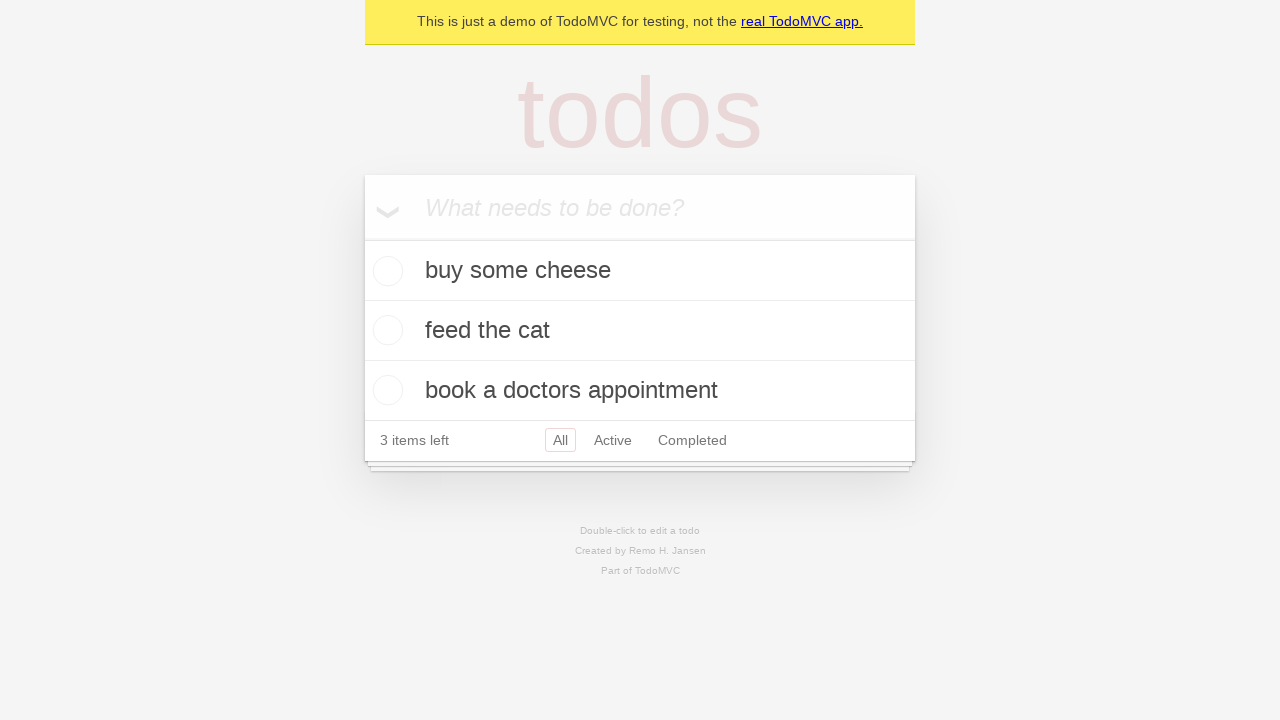

Waited for all three todos to be created
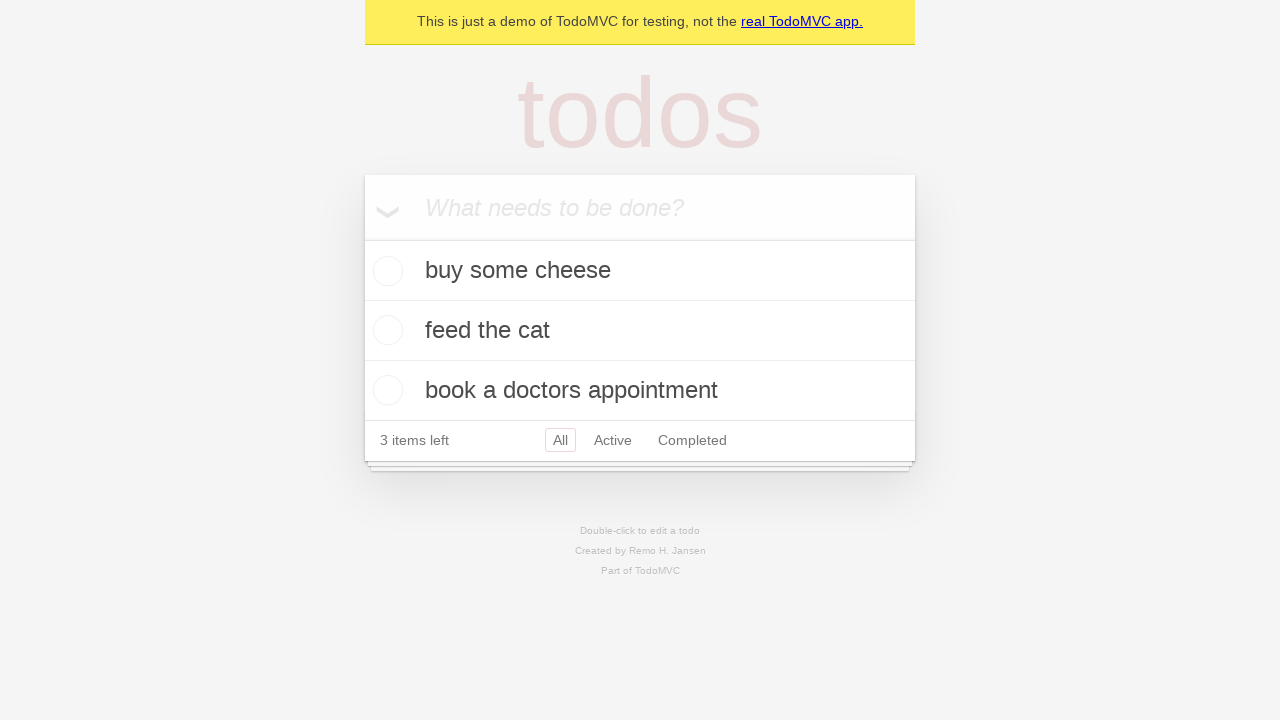

Checked the first todo item as completed at (385, 271) on .todo-list li .toggle >> nth=0
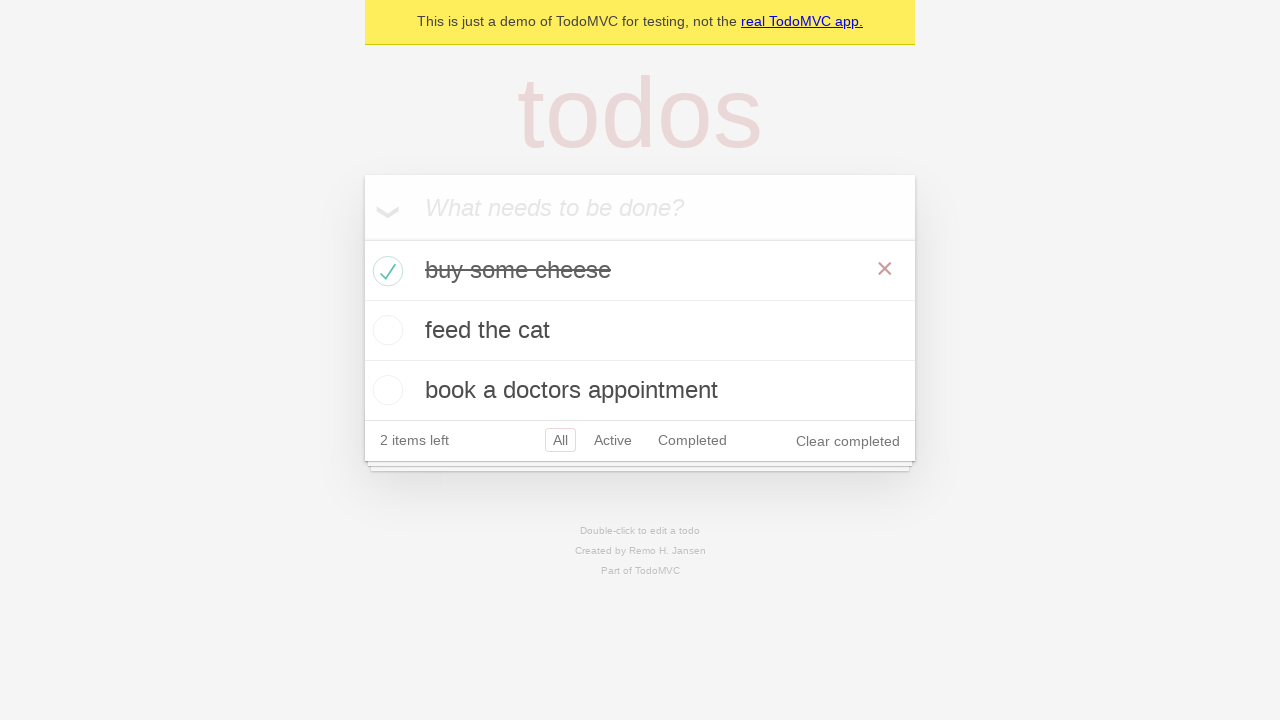

Clear Completed button appeared after completing an item
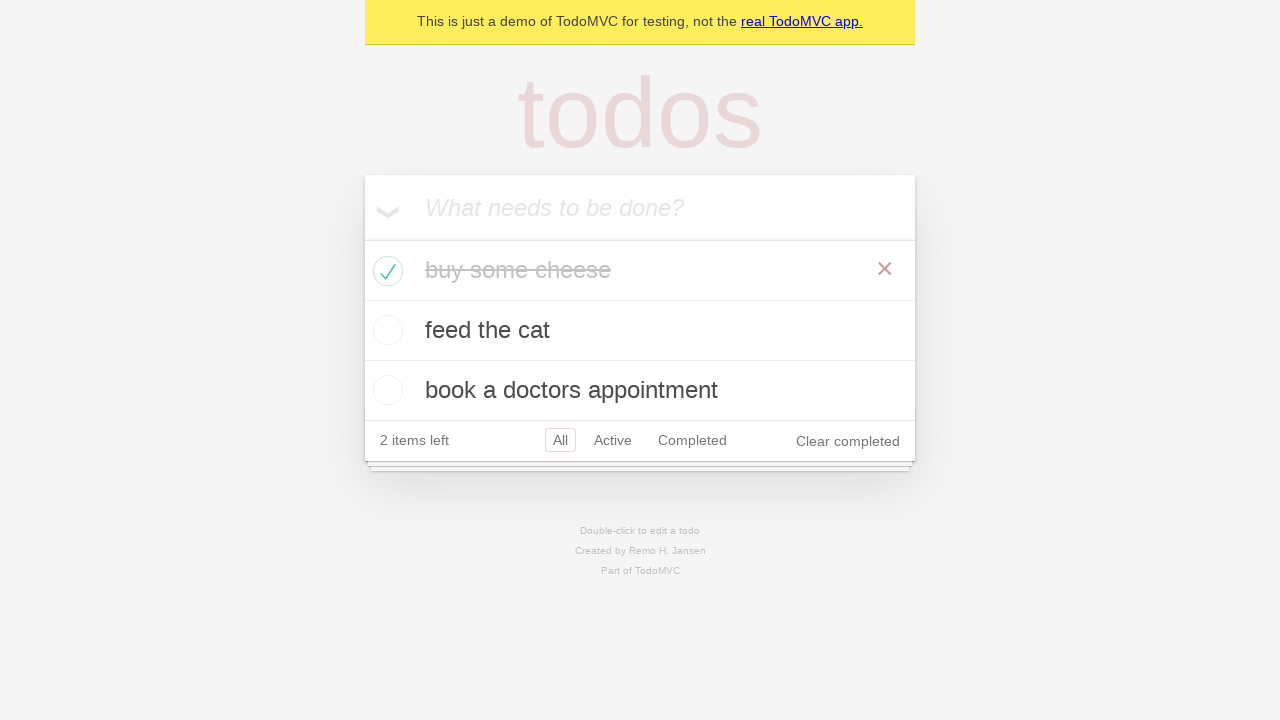

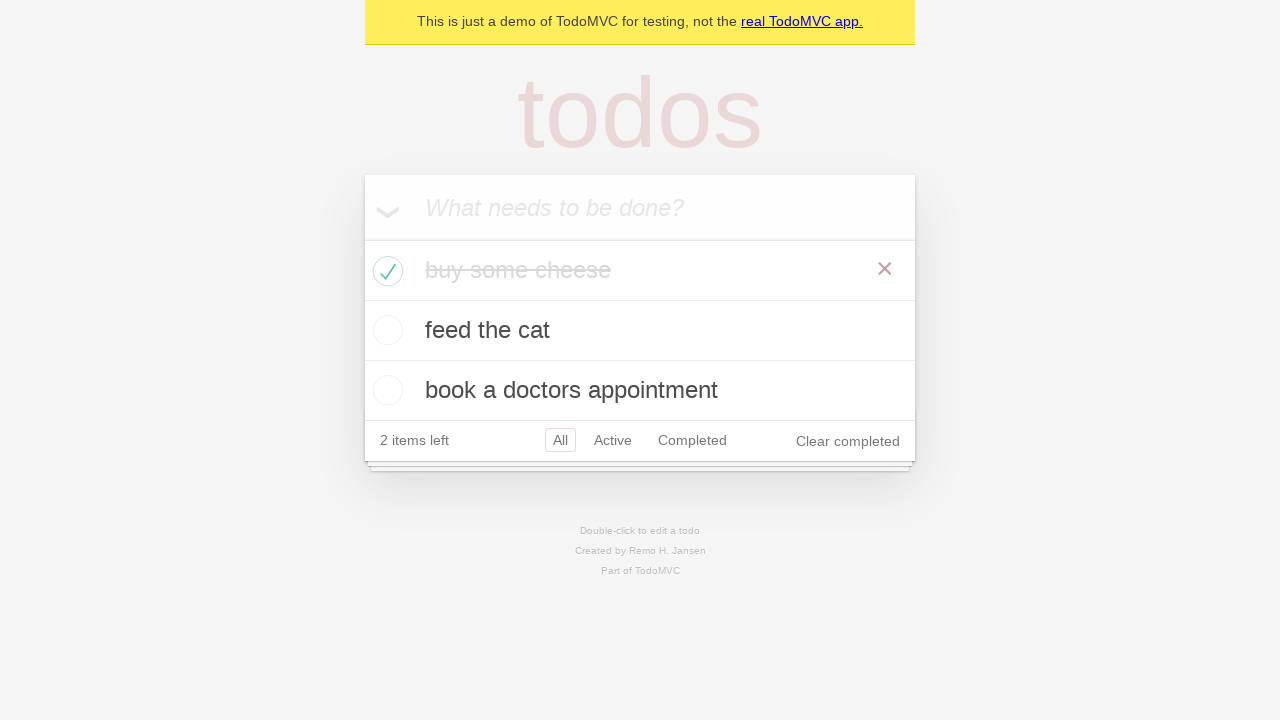